Tests window handling by clicking a link that opens a new window, switching to the new window, verifying an element is present, closing the new window, and switching back to the original window.

Starting URL: http://www.testdiary.com/training/selenium/selenium-test-page/

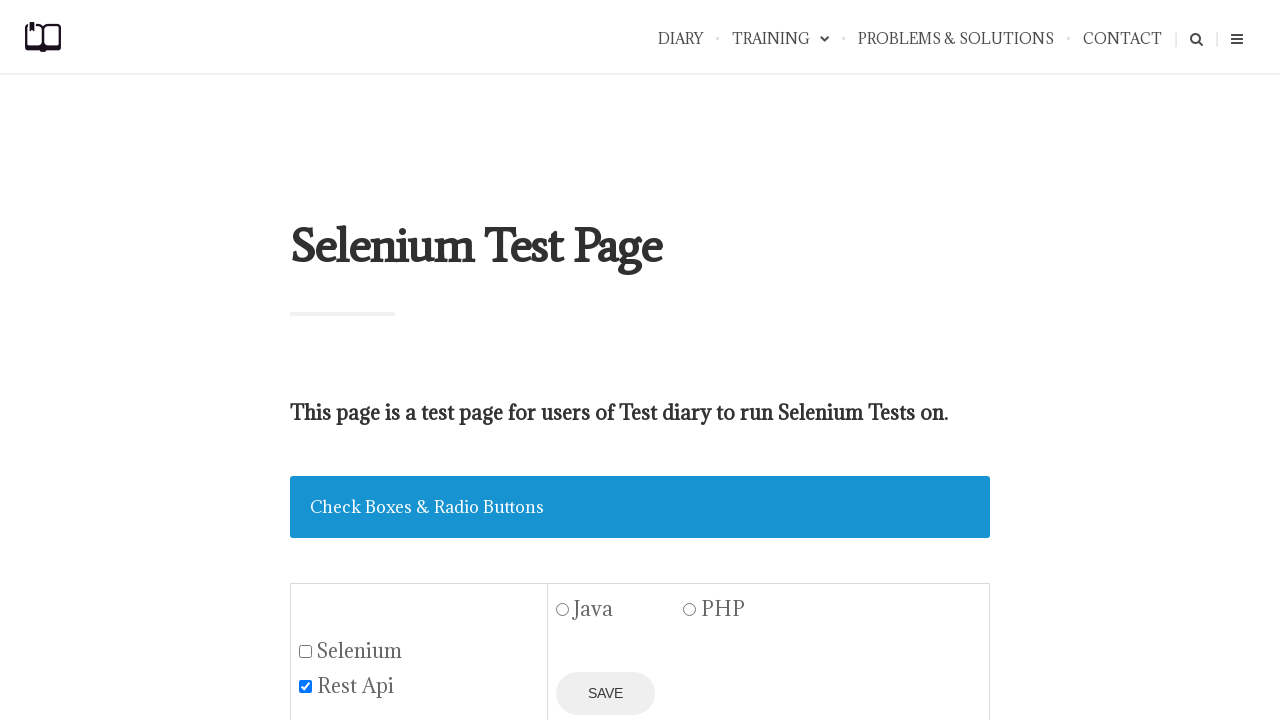

Waited for 'Open page in a new window' link to be visible
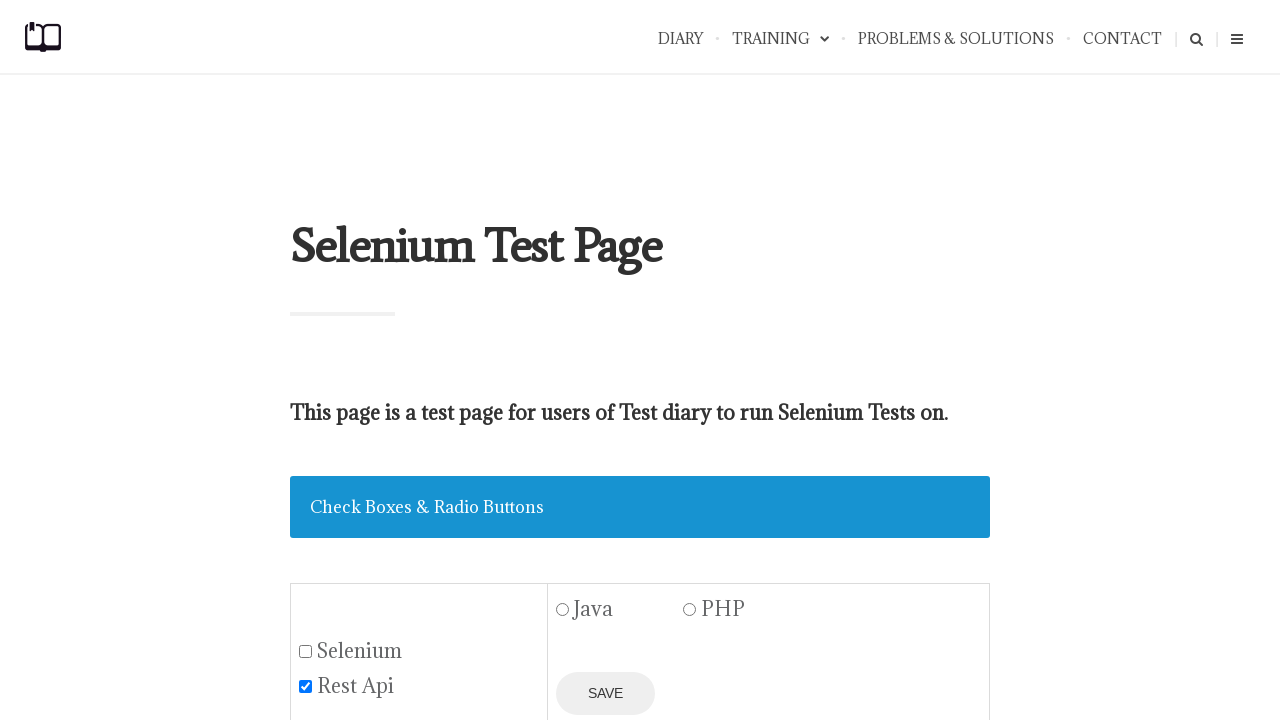

Scrolled 'Open page in a new window' link into view
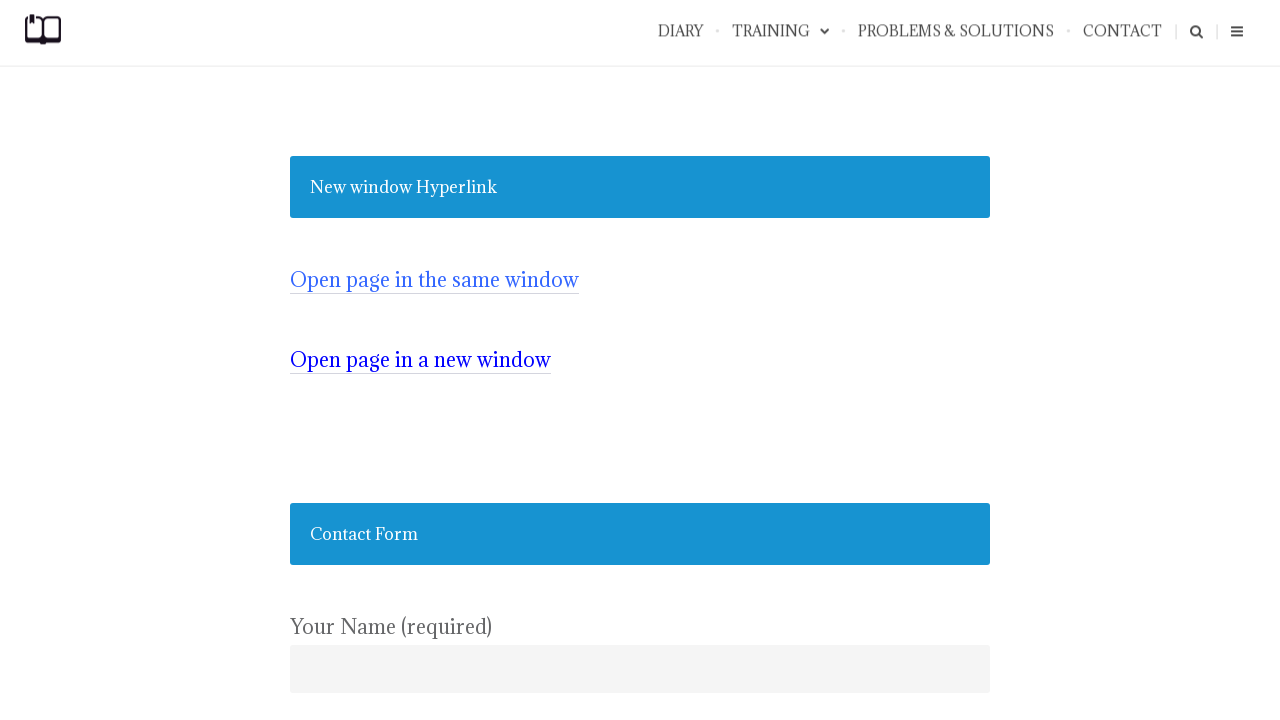

Clicked 'Open page in a new window' link to open new window at (420, 360) on text=Open page in a new window
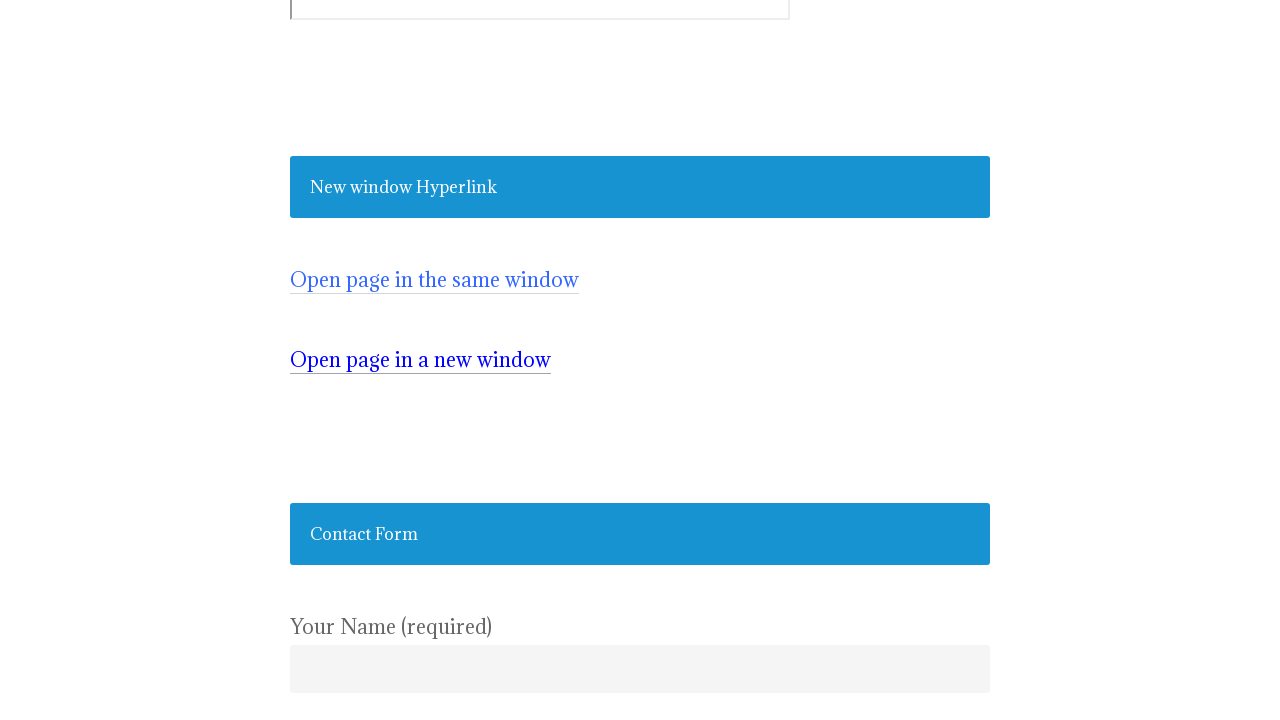

Obtained reference to newly opened window
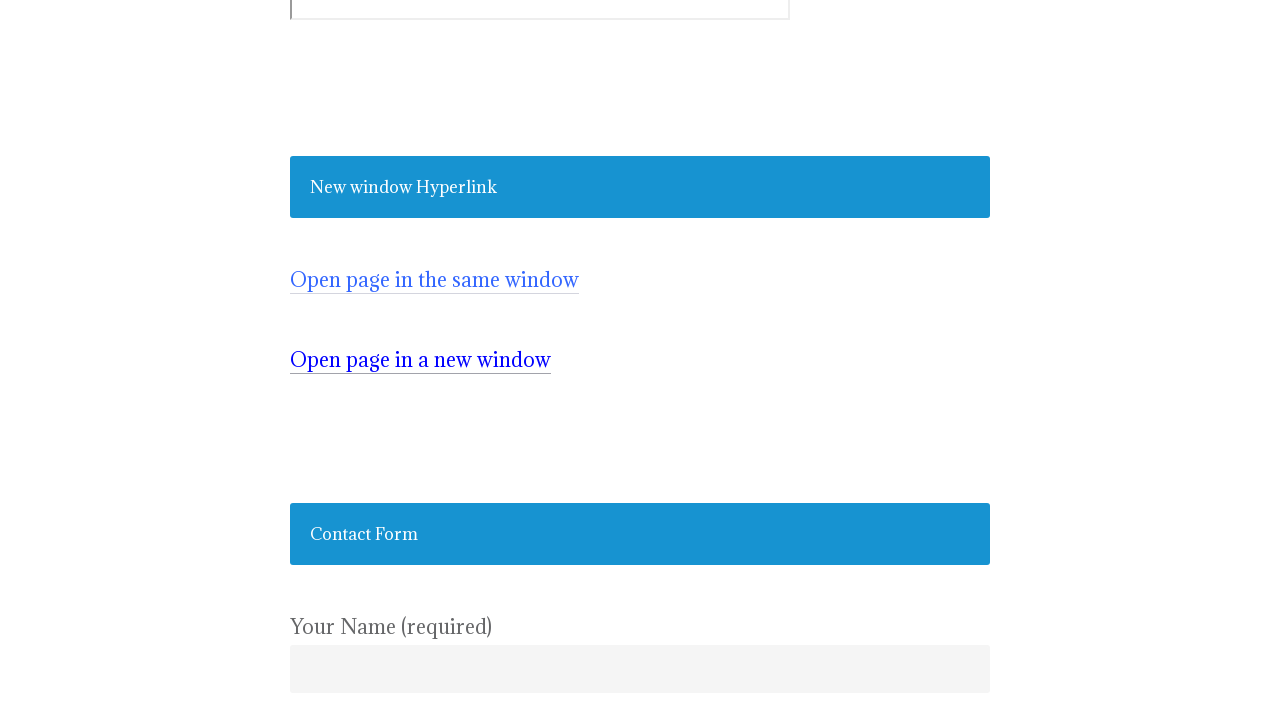

Verified #testpagelink element is present in new window
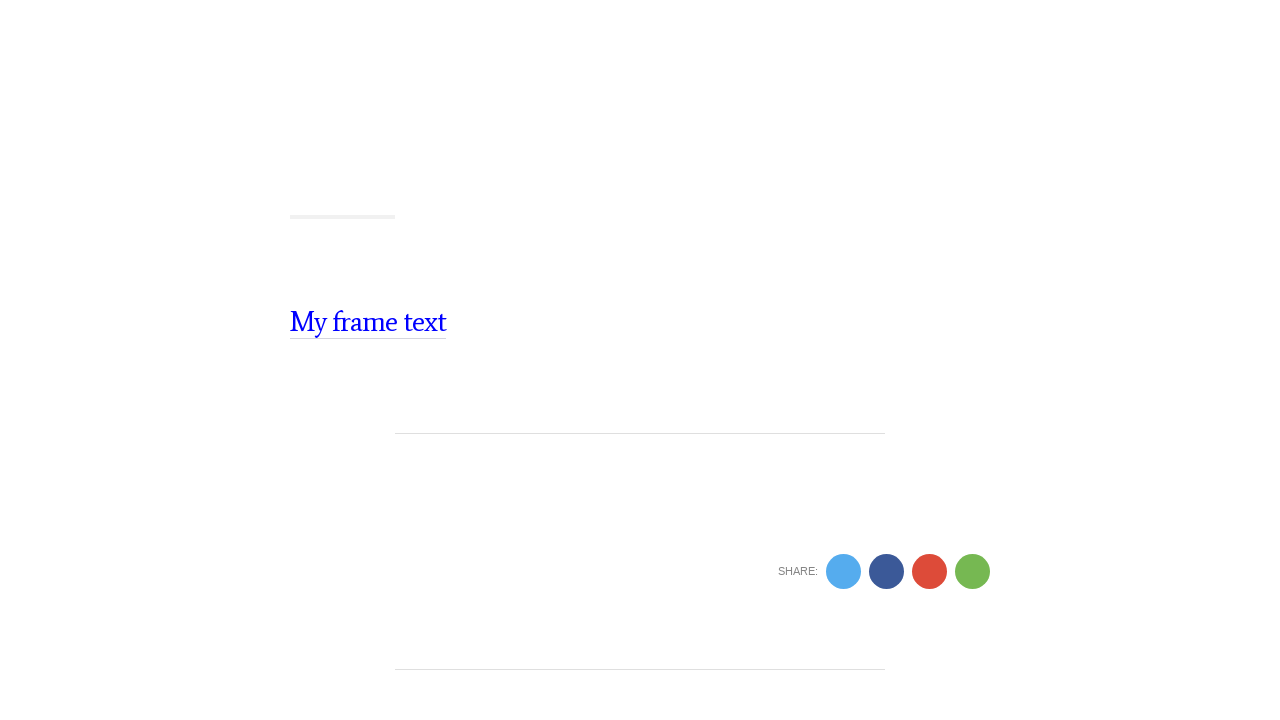

Closed the new window
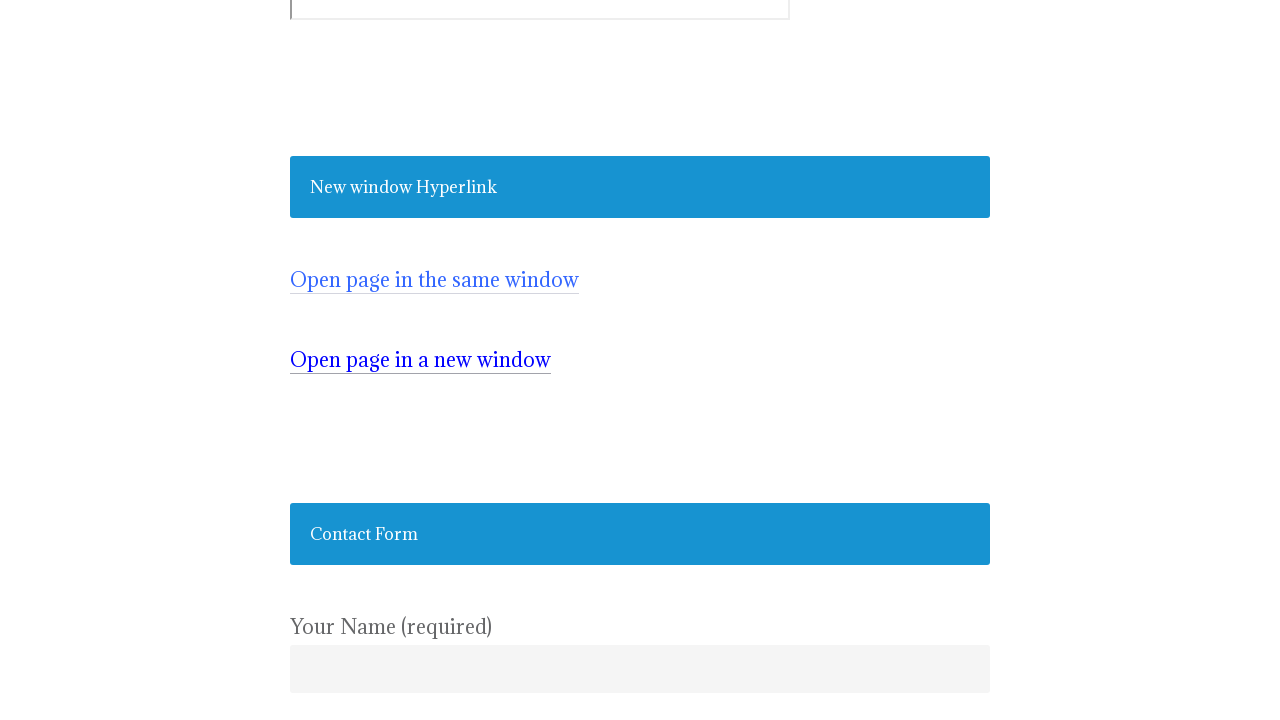

Verified return to original page and 'Open page in a new window' link is visible
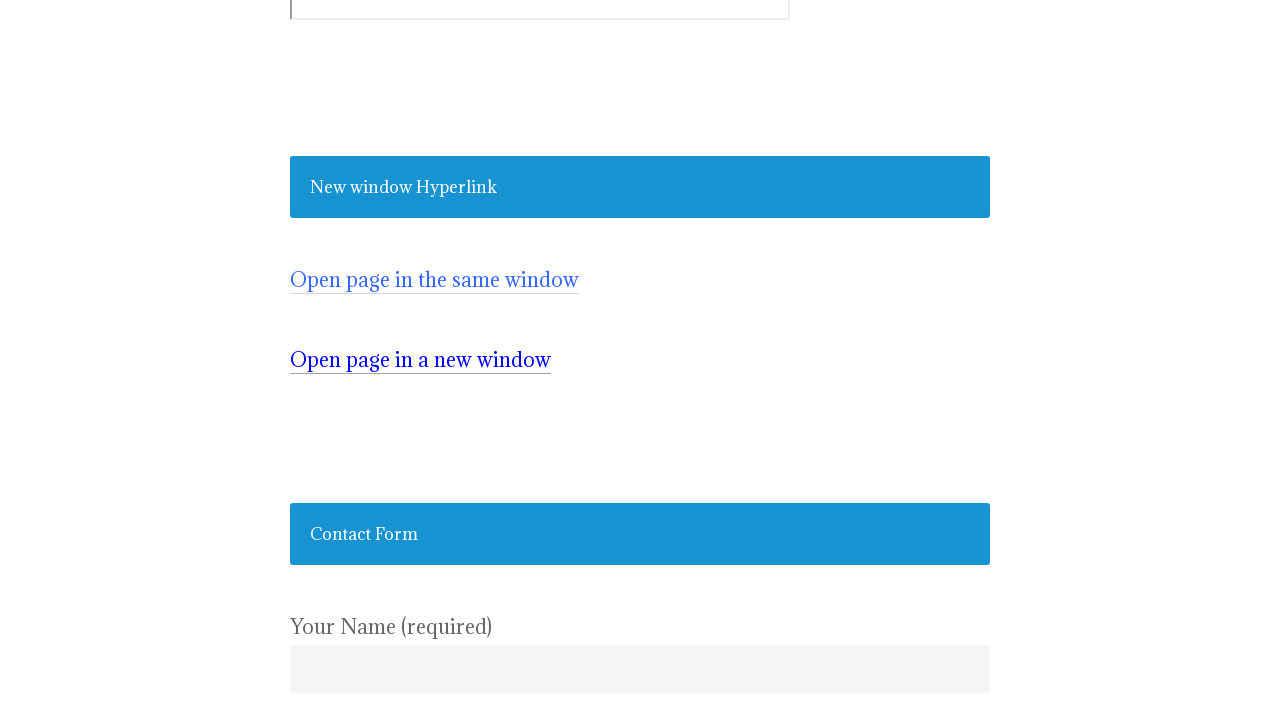

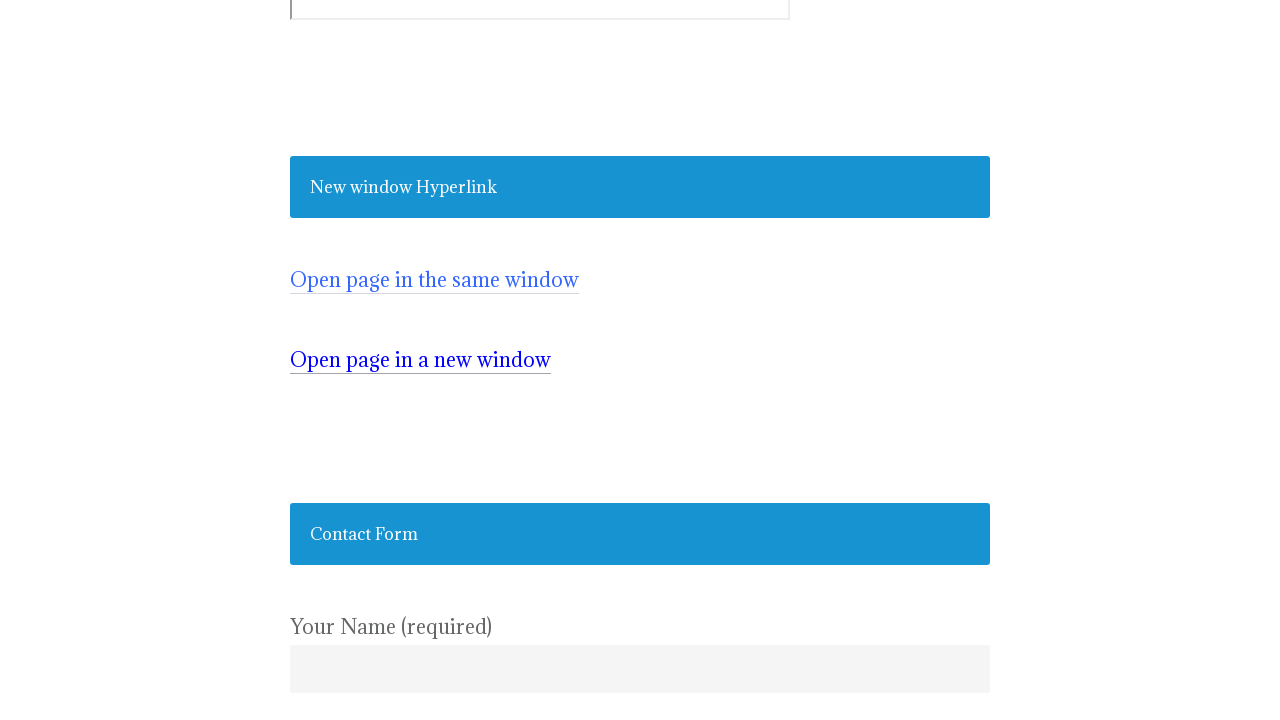